Navigates to PTT hot boards page and verifies that board titles are displayed

Starting URL: https://www.ptt.cc/bbs/hotboards.html

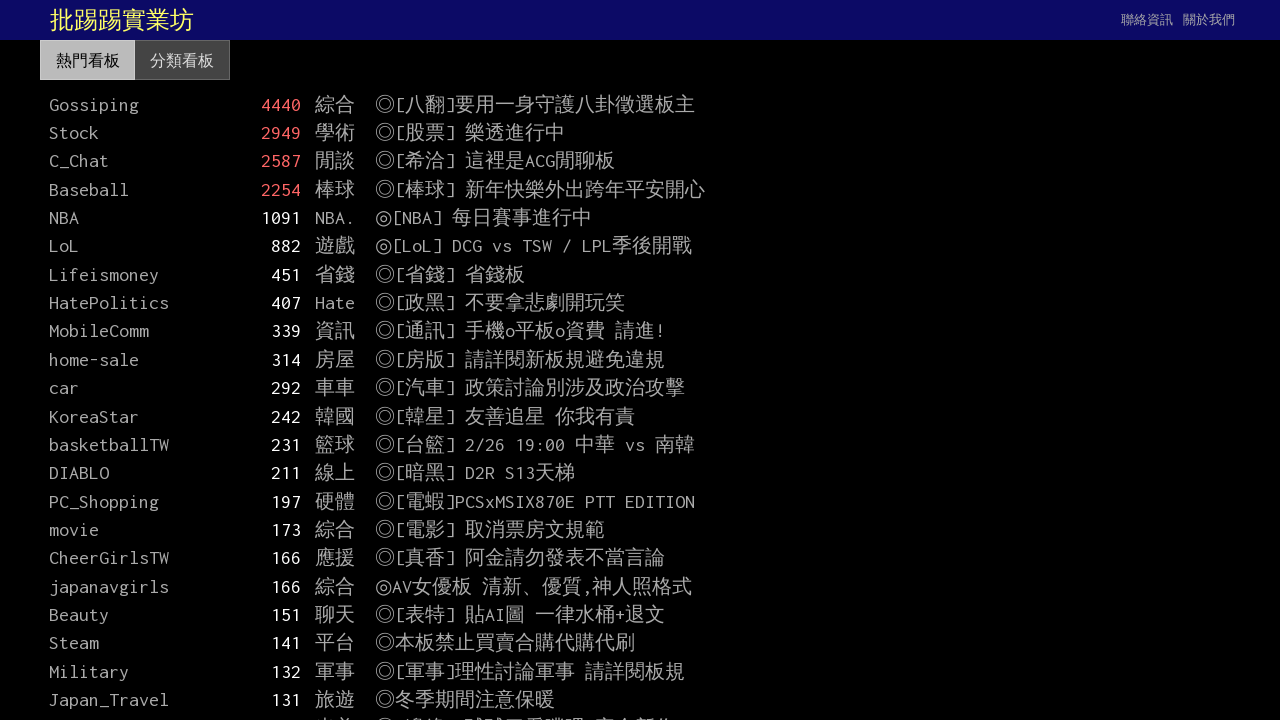

Navigated to PTT hot boards page
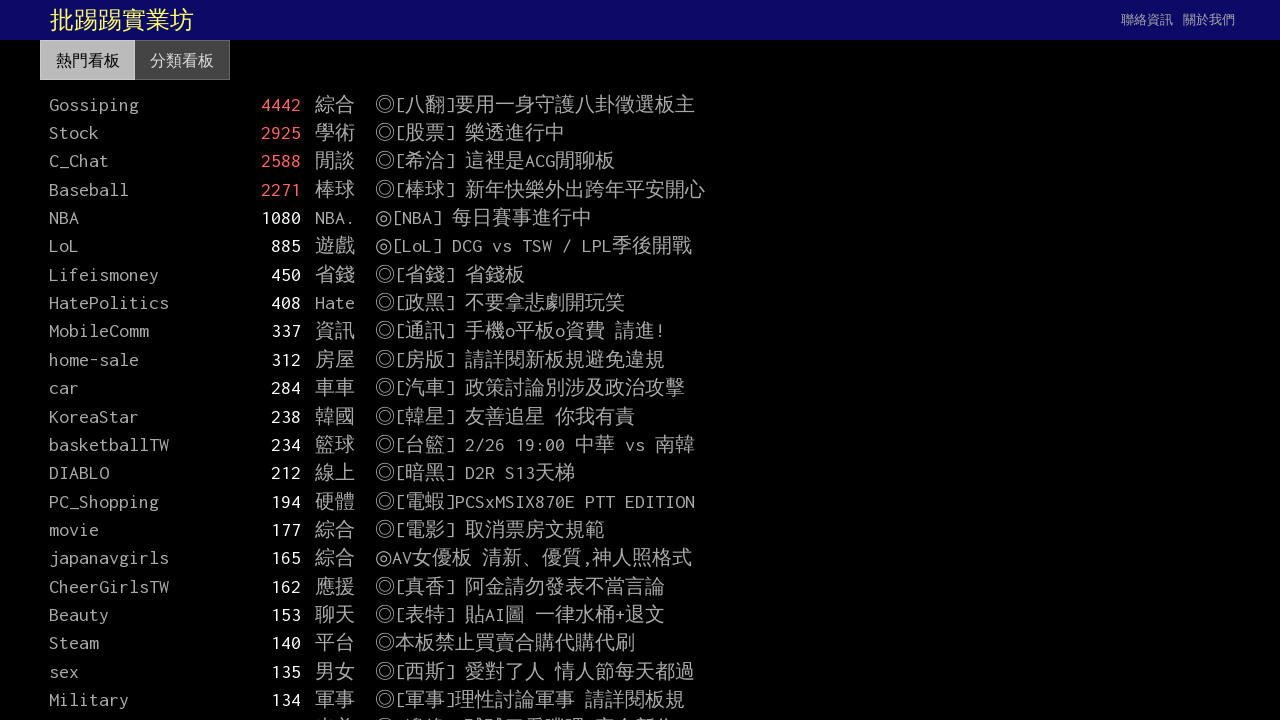

Board titles loaded
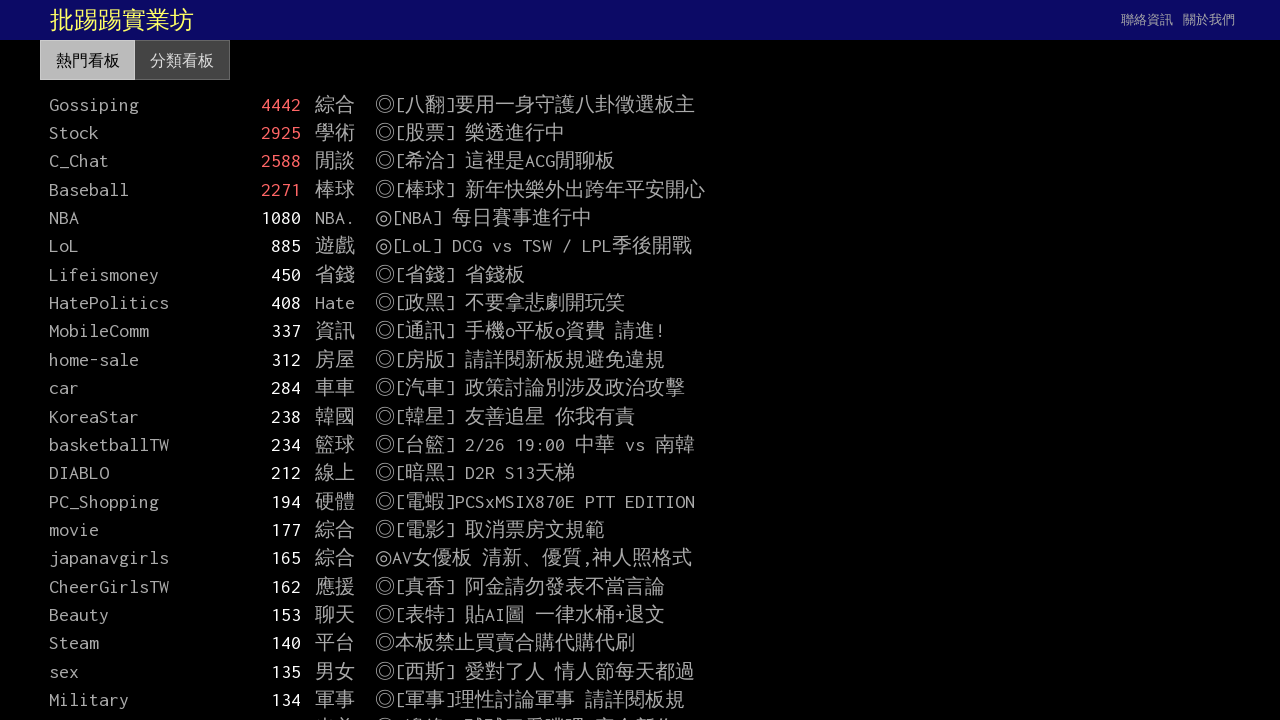

Found 128 board titles on the page
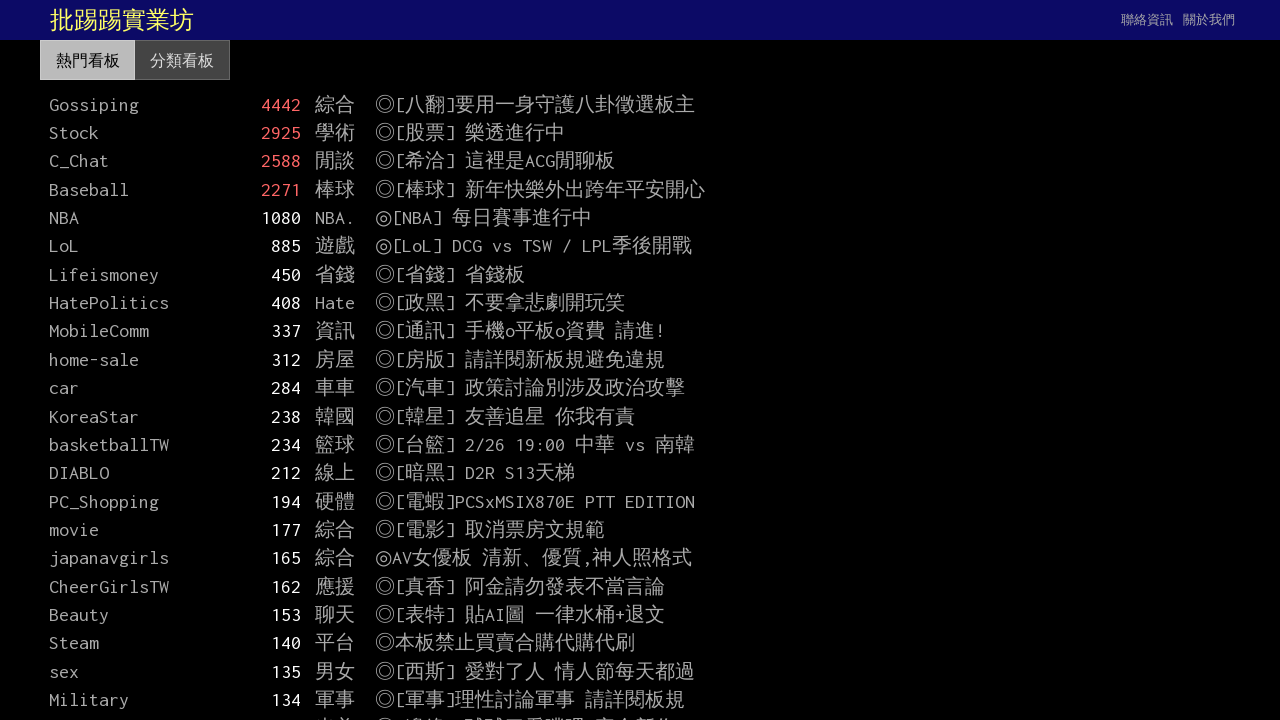

Verified that board titles are displayed
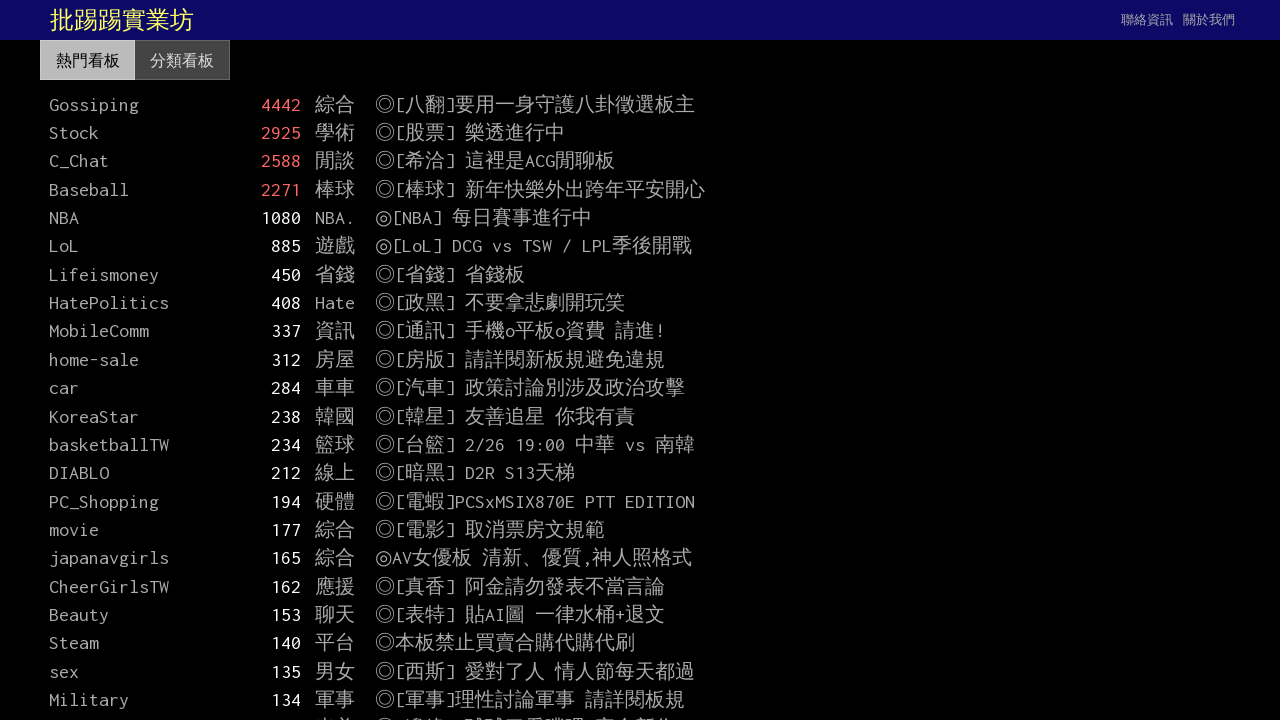

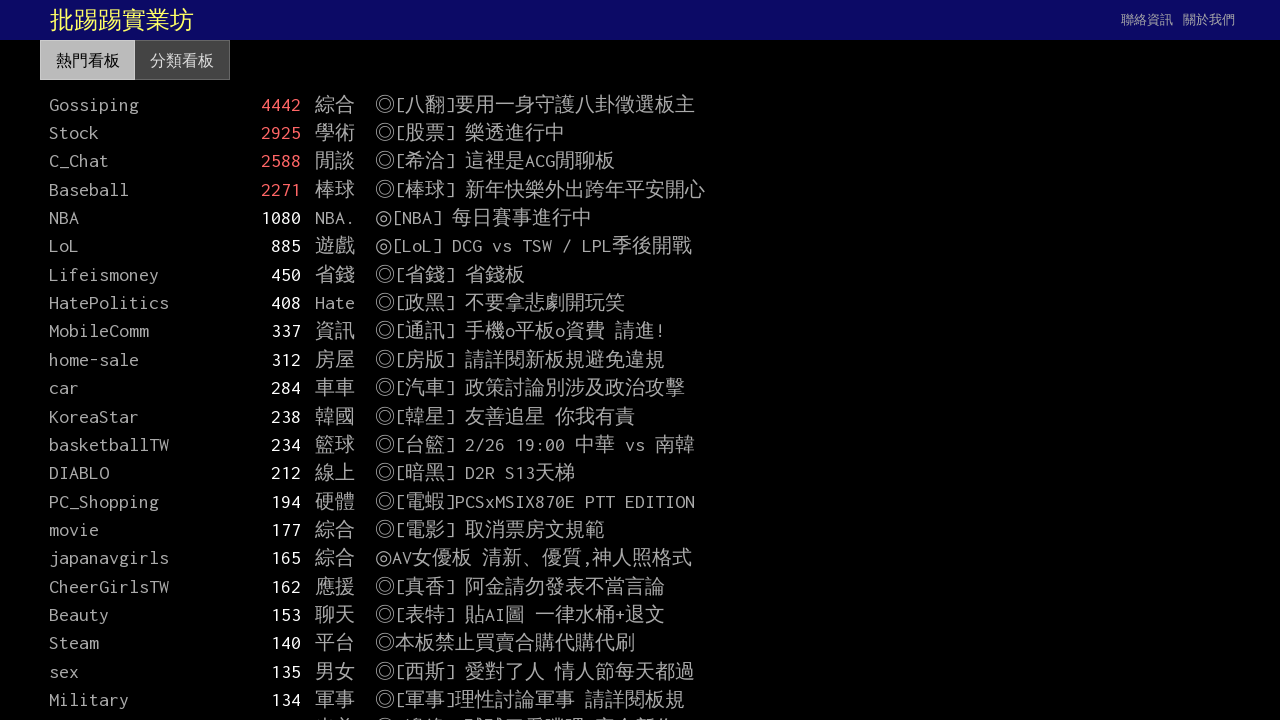